Tests checkbox functionality on leafground.com by waiting for a checkbox element to be clickable and then clicking it.

Starting URL: https://www.leafground.com/checkbox.xhtml

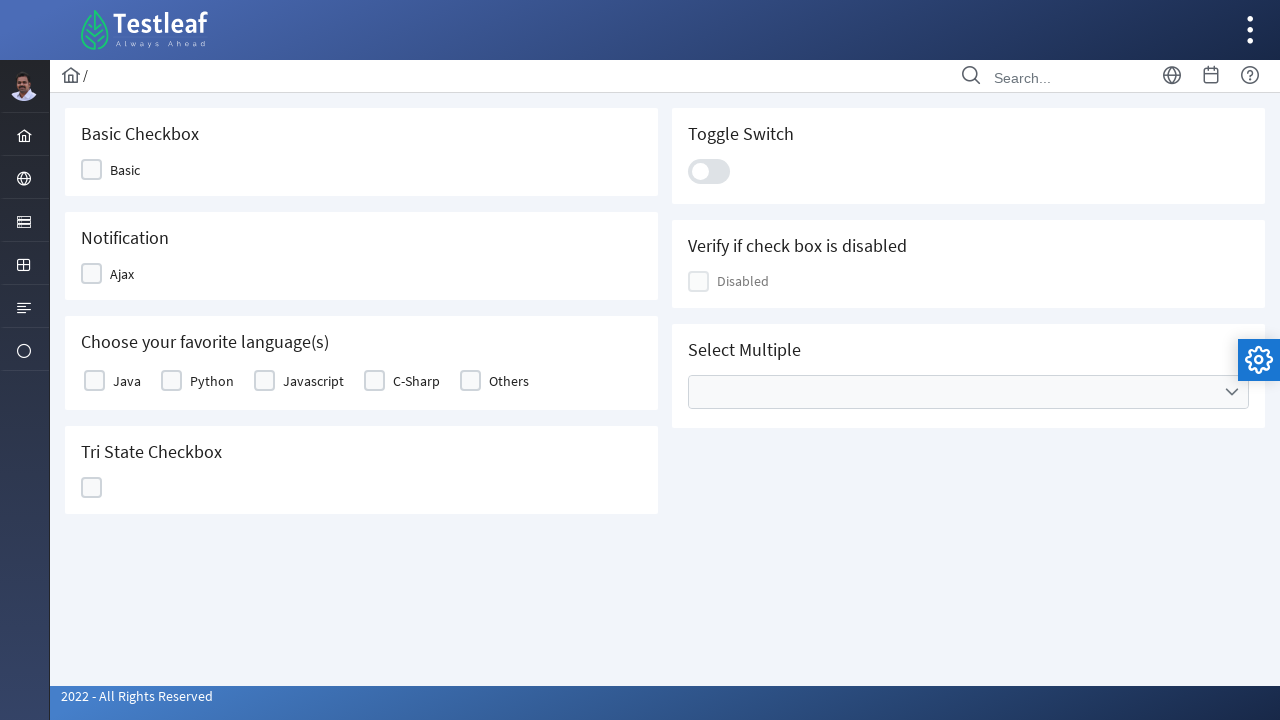

Waited for checkbox element to be visible
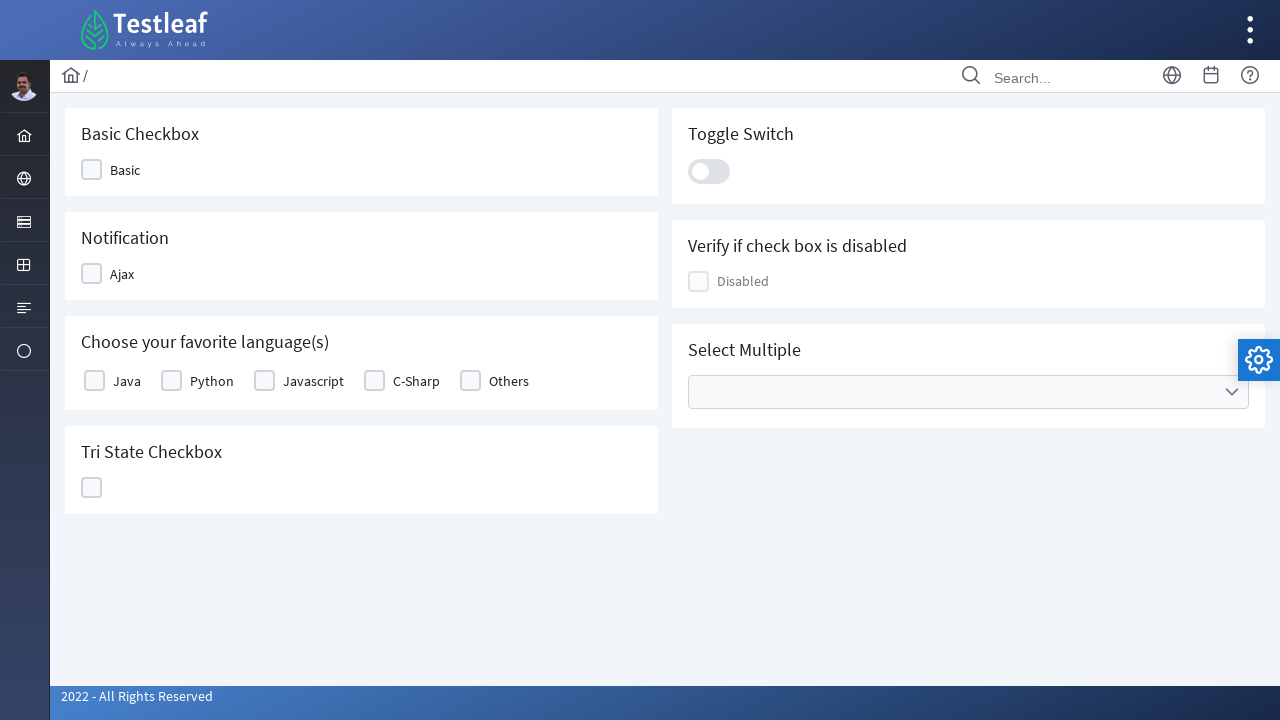

Clicked on the checkbox element at (118, 170) on #j_idt87\:j_idt89
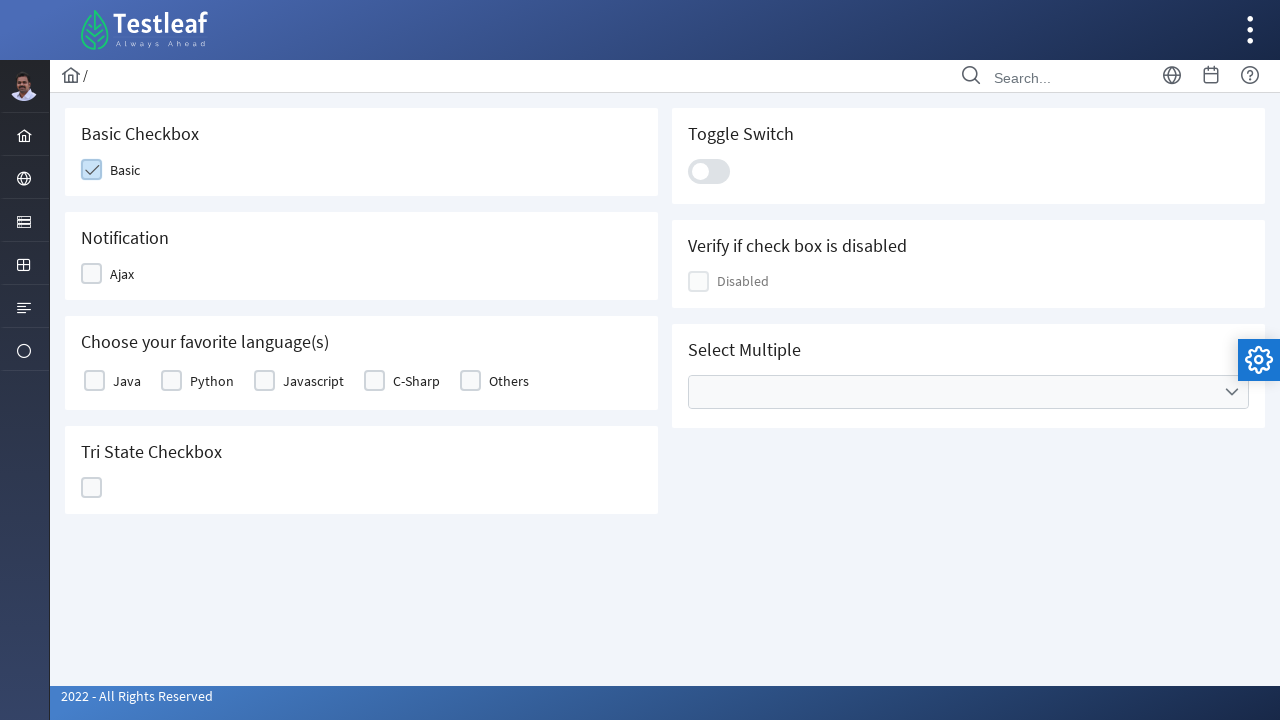

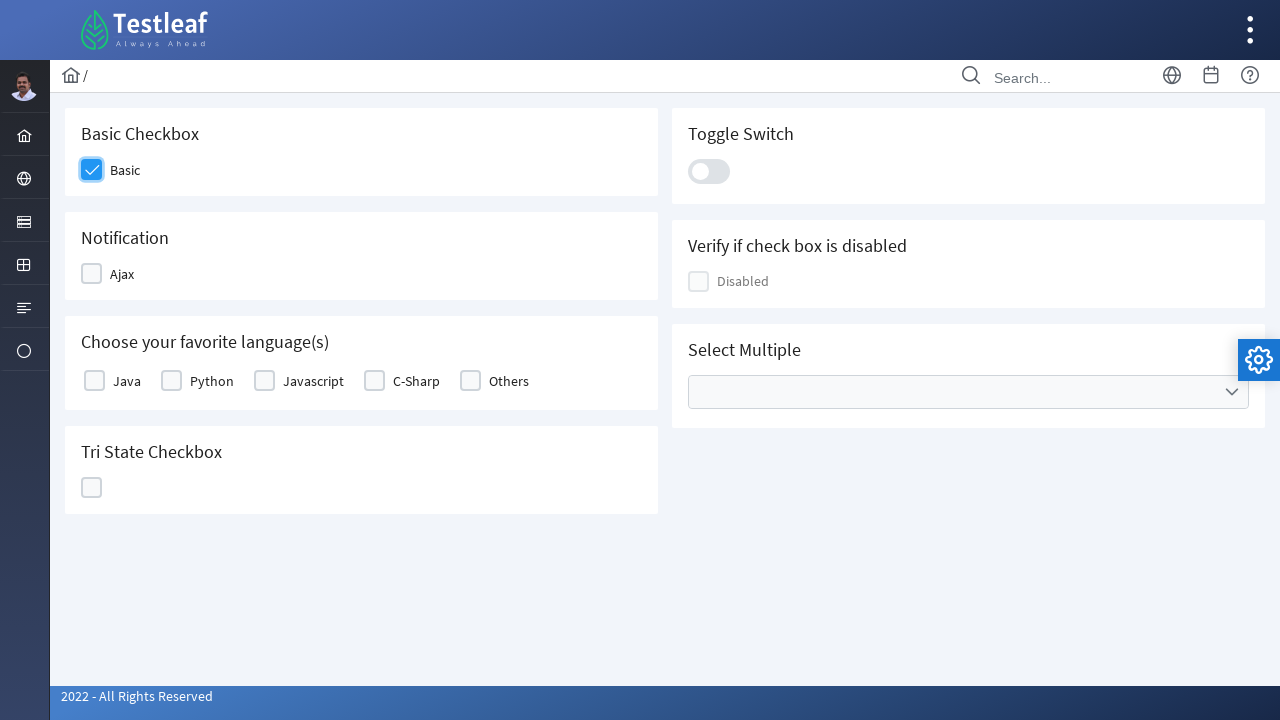